Tests dropdown selection functionality by reading two numbers from the page, calculating their sum, selecting the sum value from a dropdown menu, and clicking a submit button.

Starting URL: http://suninjuly.github.io/selects1.html

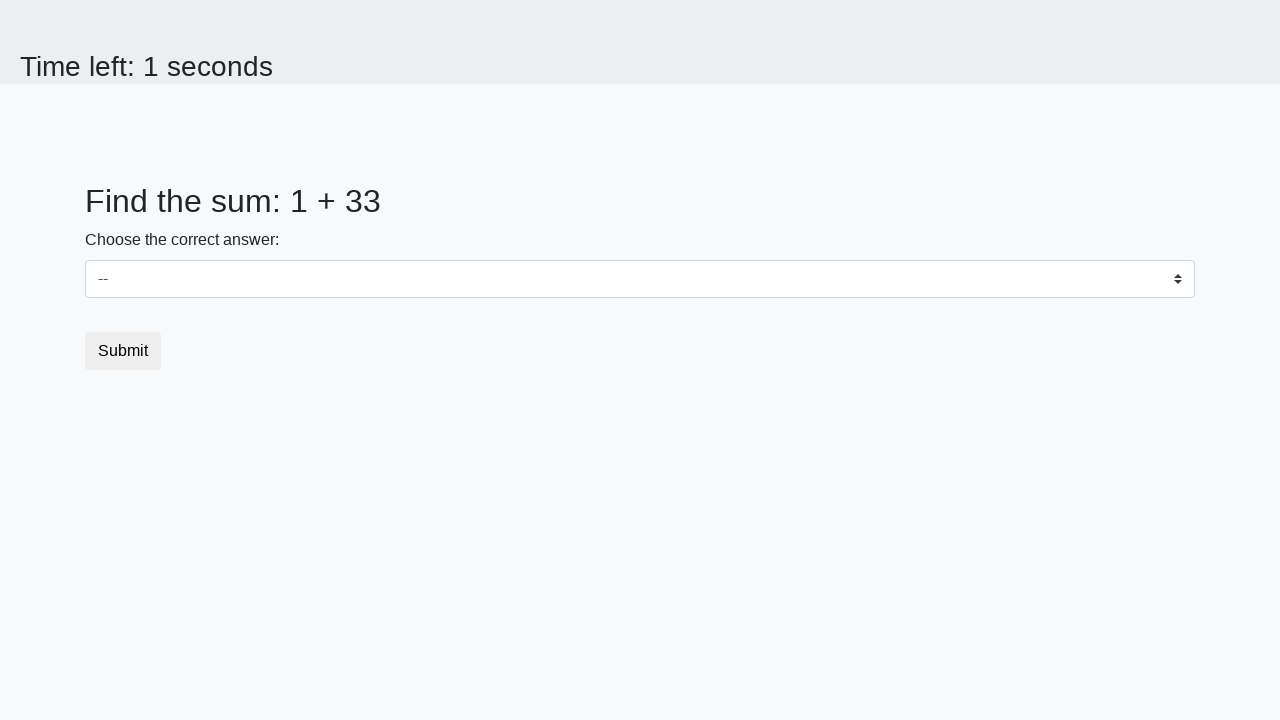

Retrieved first number from #num1 element
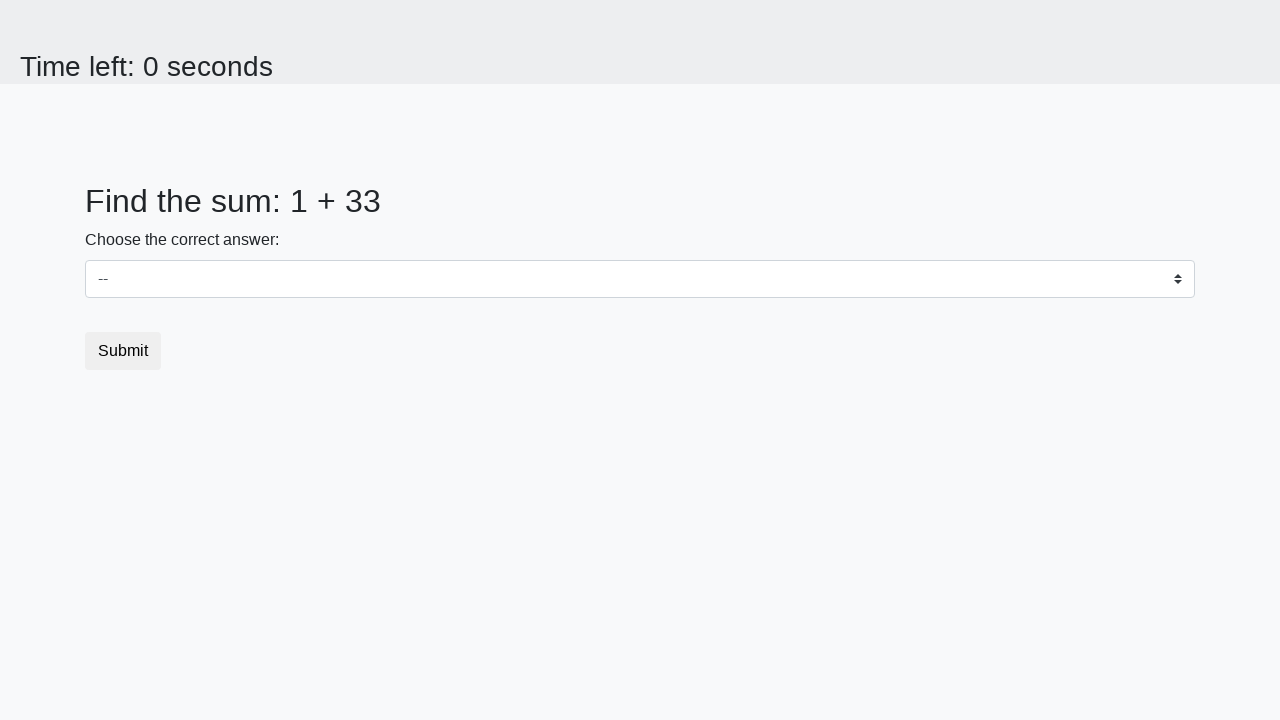

Retrieved second number from #num2 element
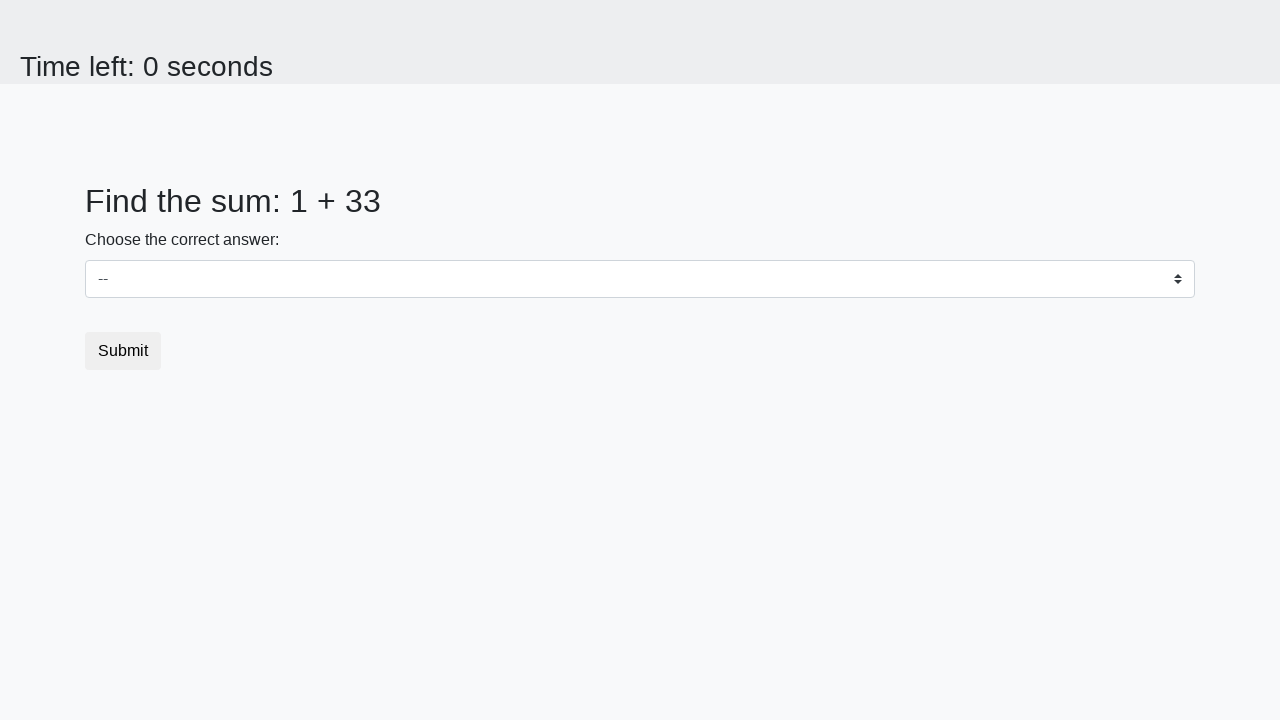

Calculated sum of 1 + 33 = 34
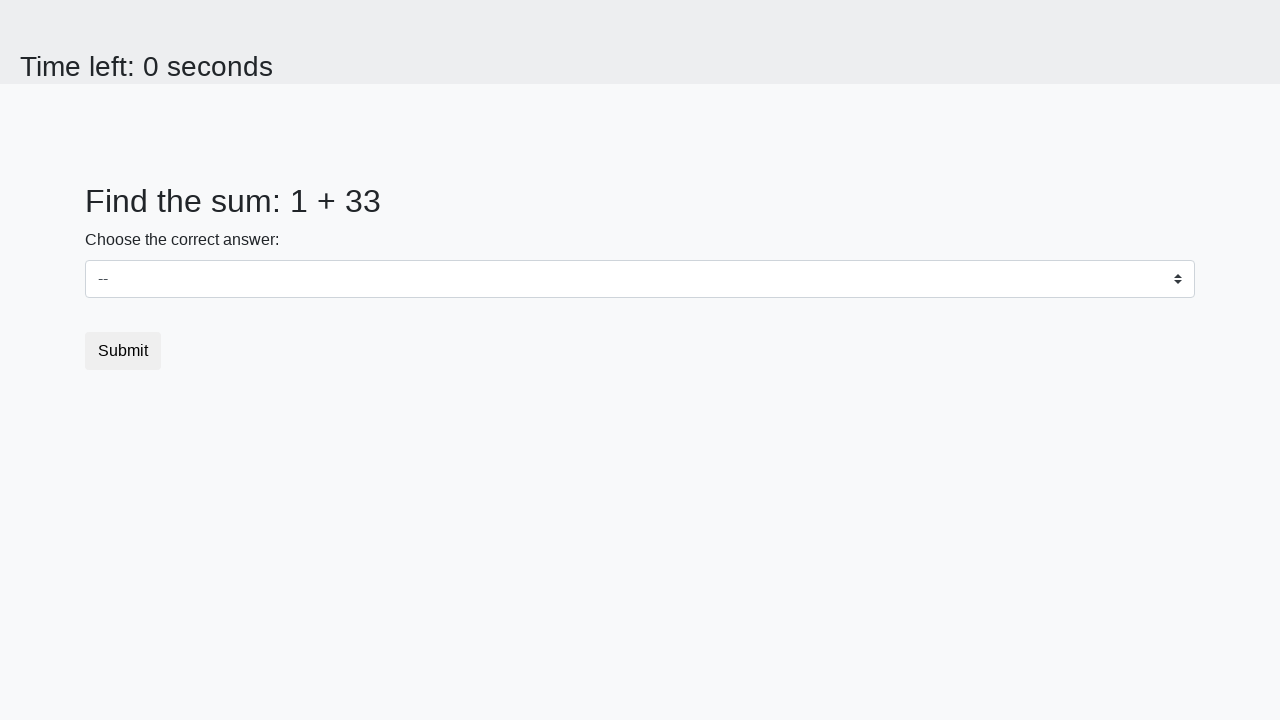

Selected value 34 from dropdown menu on select
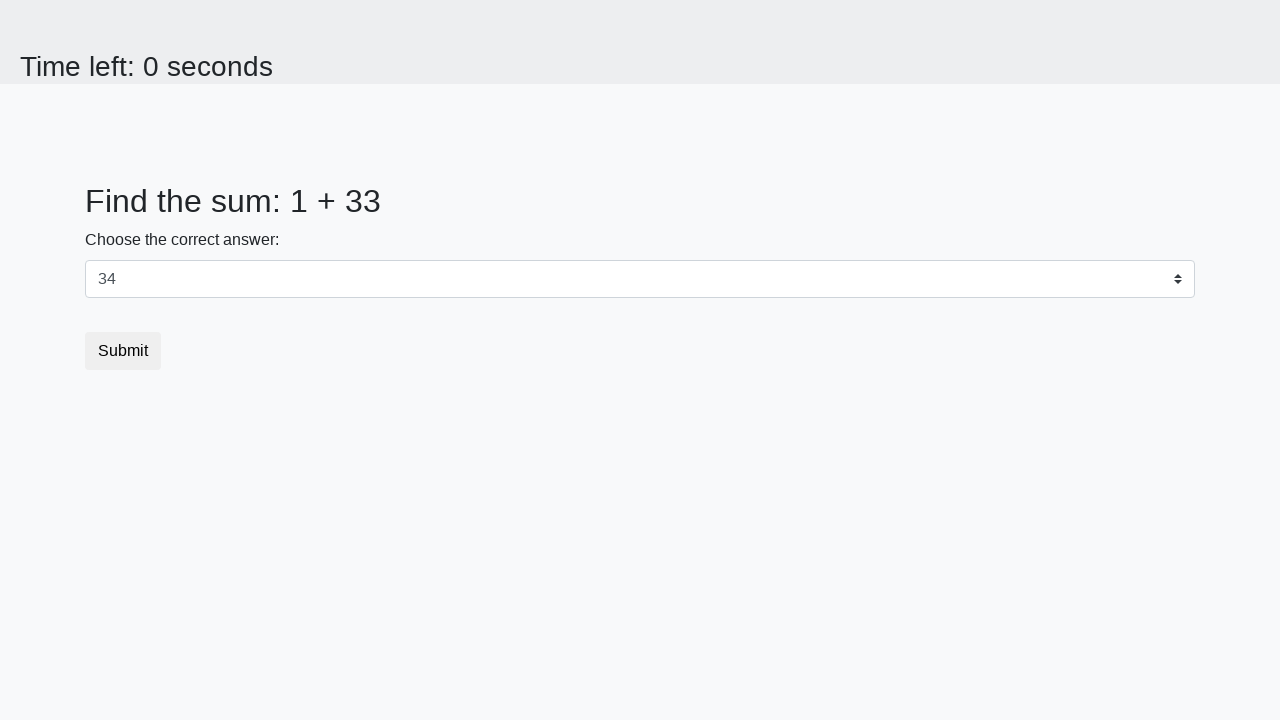

Clicked submit button at (123, 351) on button
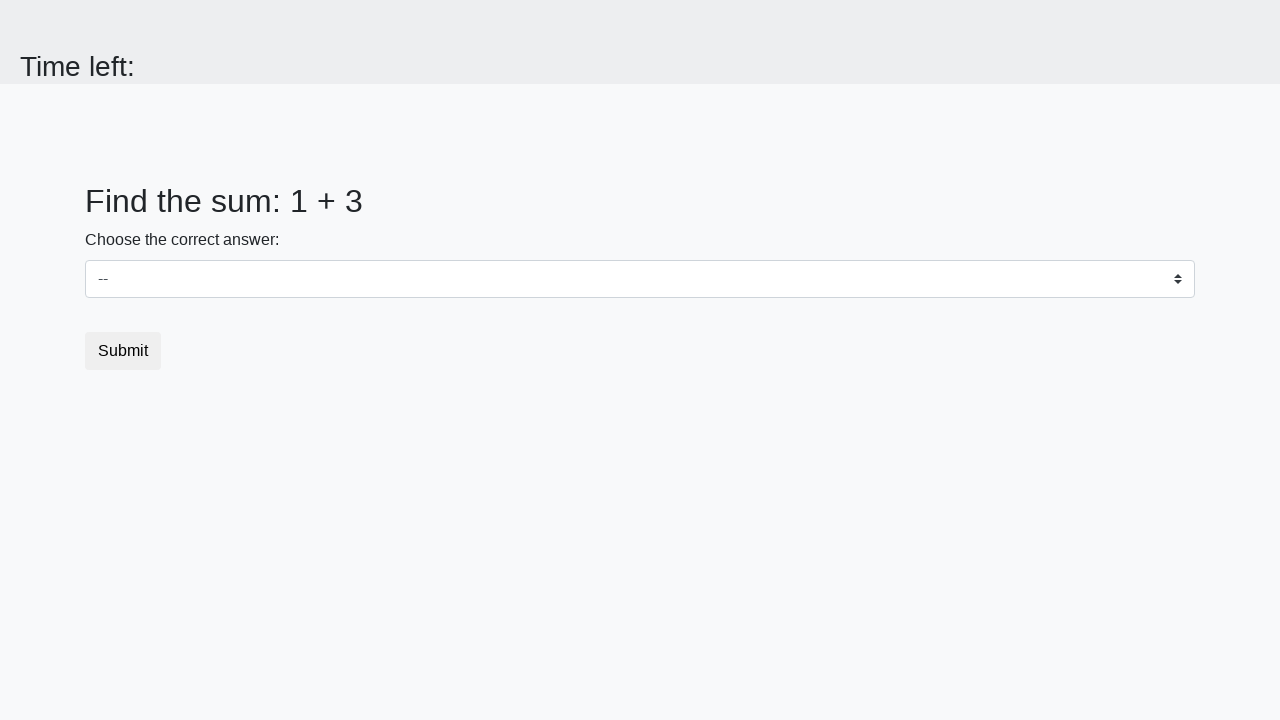

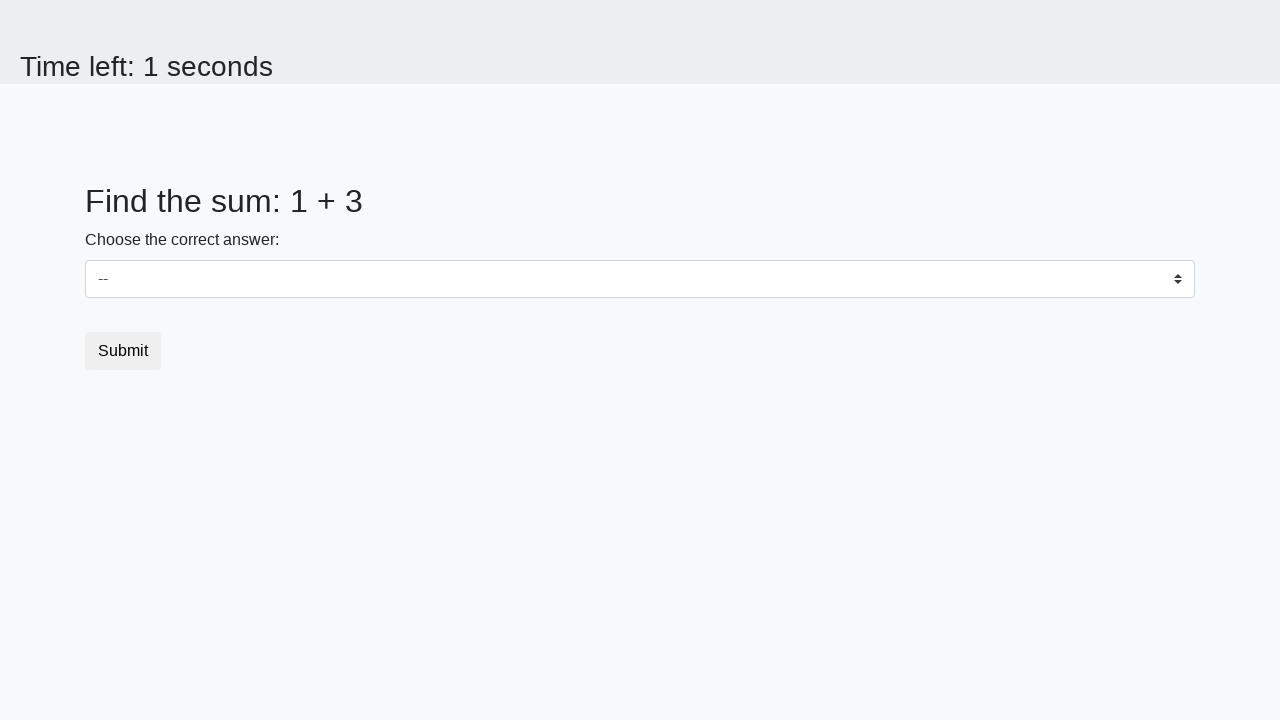